Tests mouse hover functionality by hovering over a button and clicking the Top link from the hover menu

Starting URL: https://rahulshettyacademy.com/AutomationPractice/

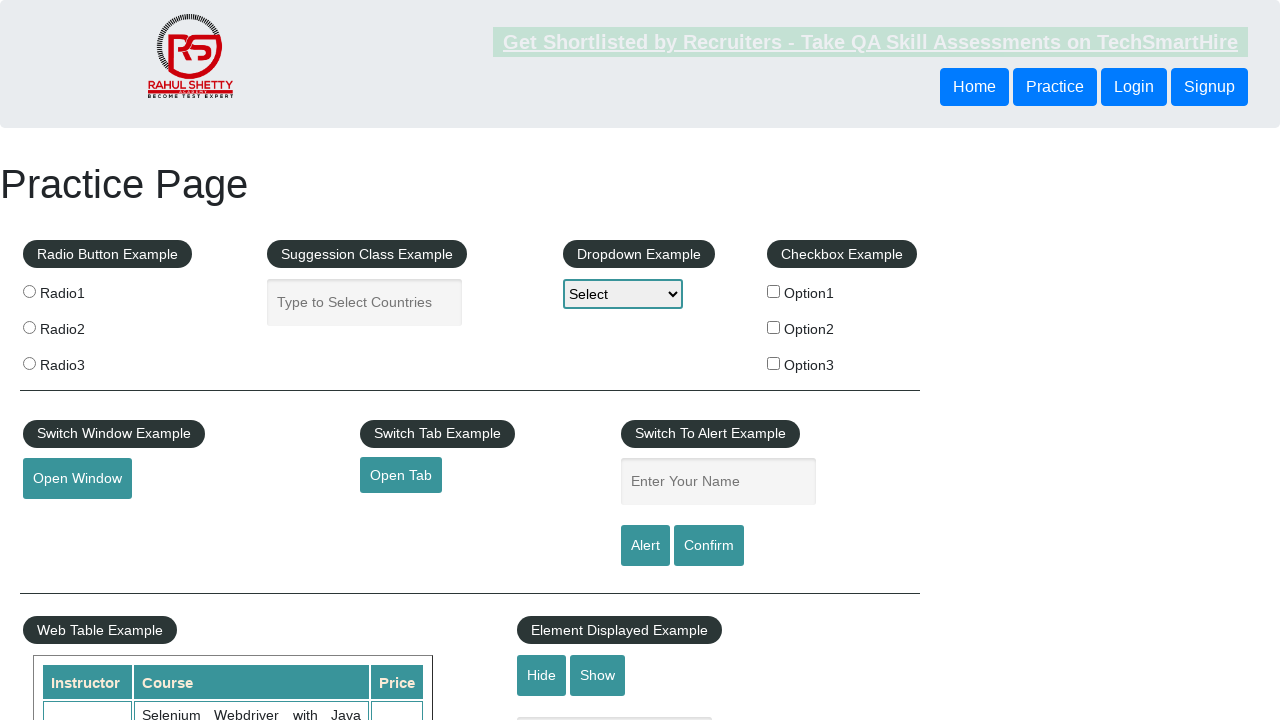

Scrolled down 1100 pixels to locate mouse hover button
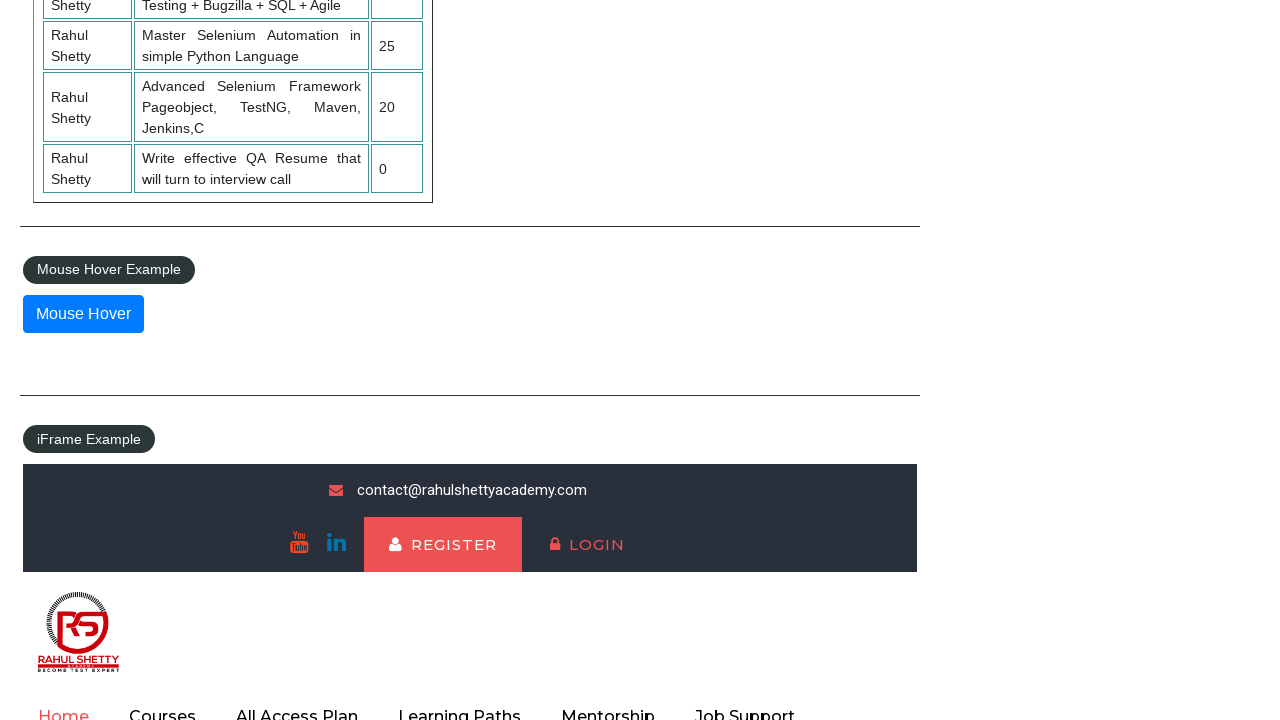

Hovered over the mouse hover button to reveal menu at (83, 314) on #mousehover
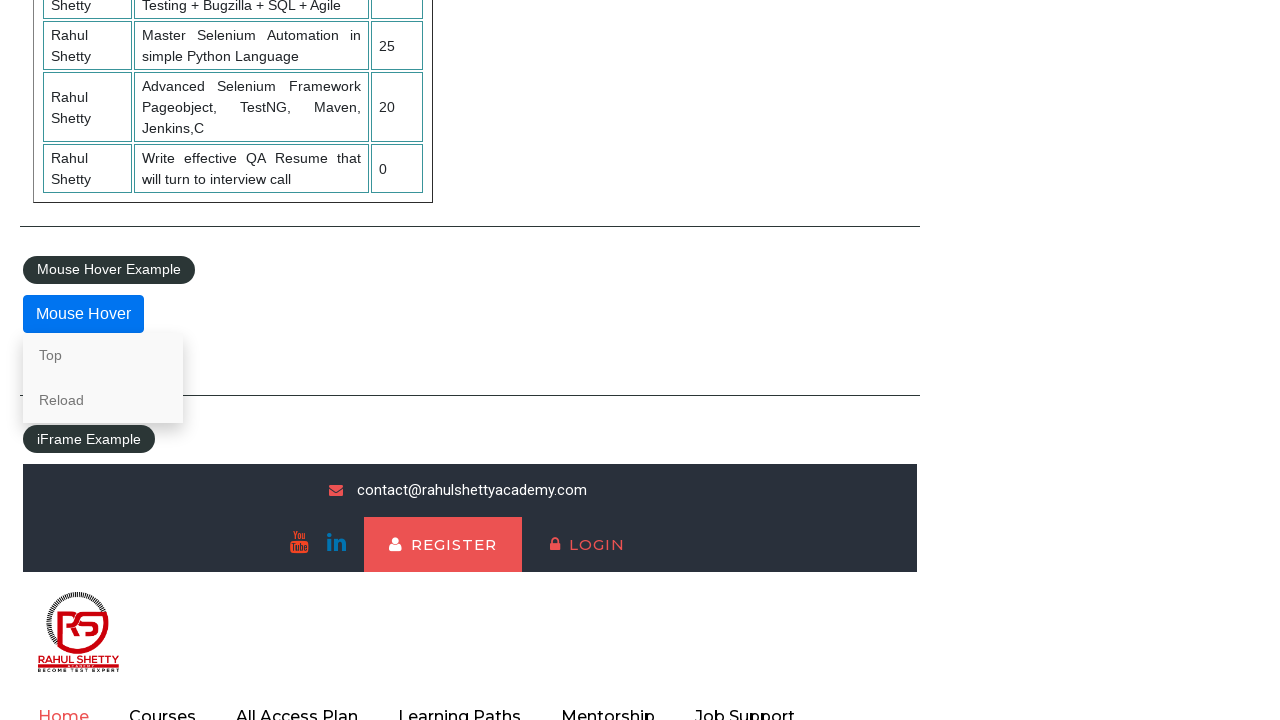

Clicked on the Top link from the hover menu at (103, 355) on a:has-text('Top')
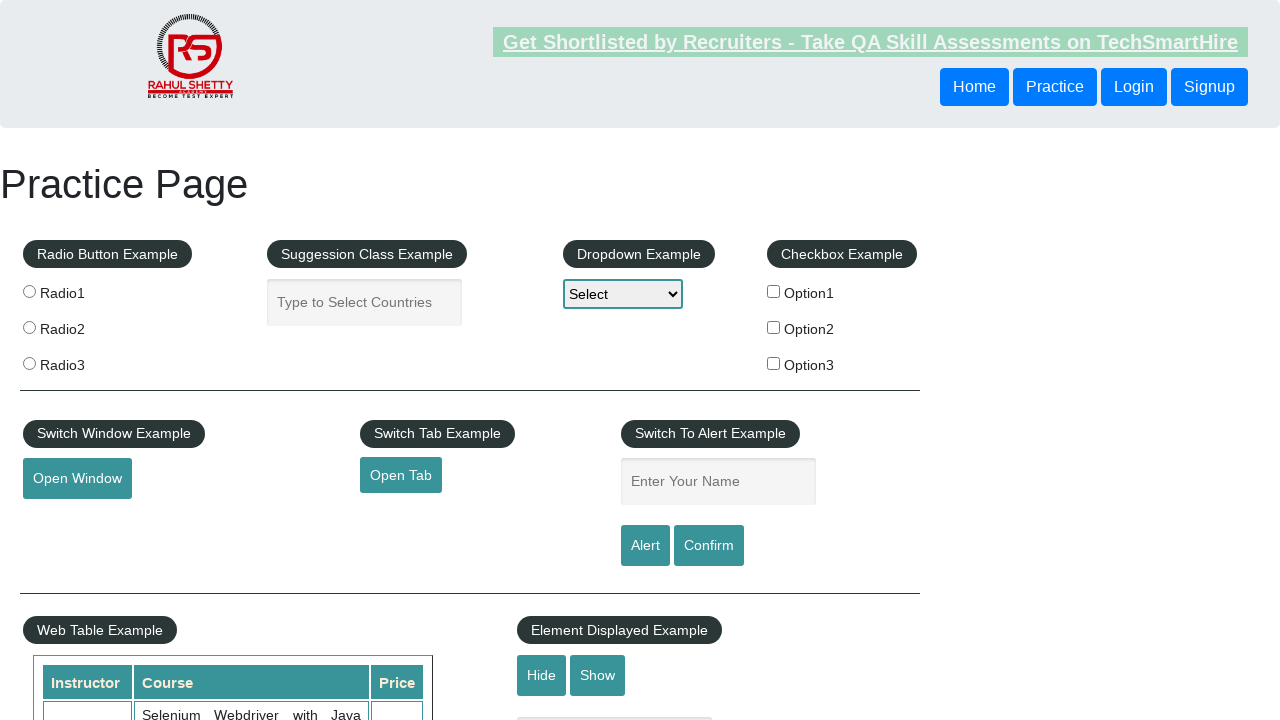

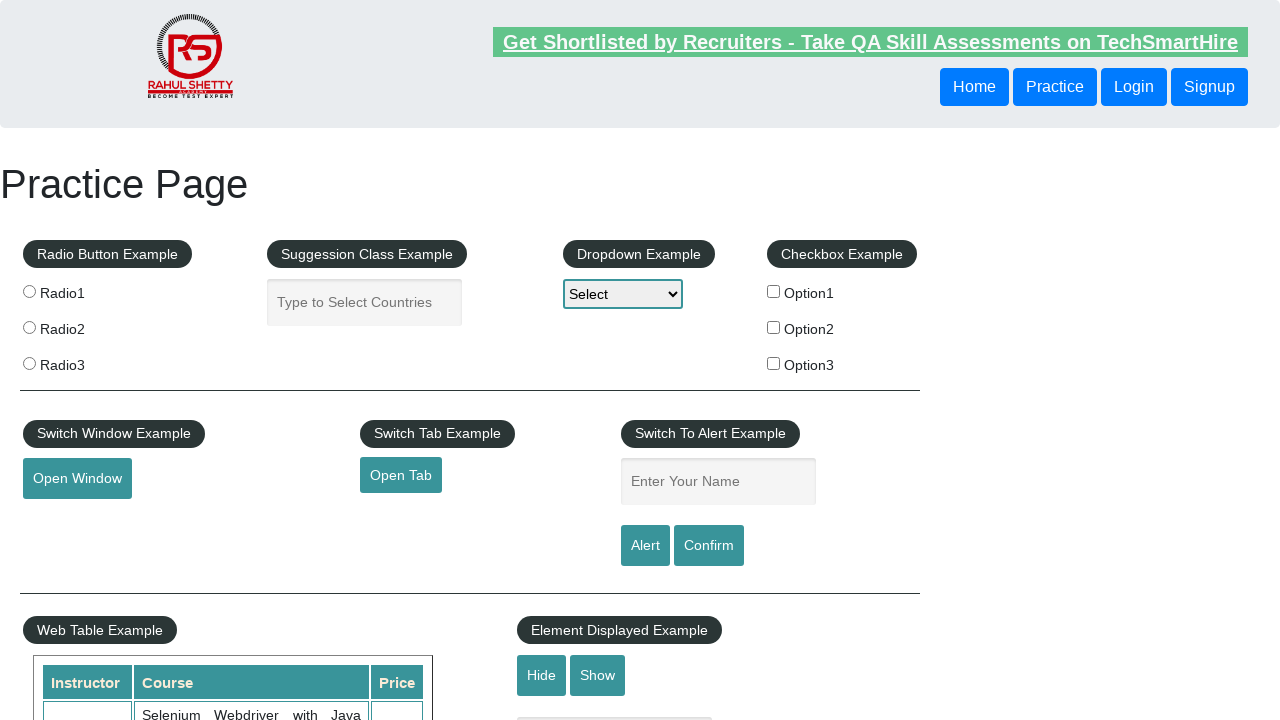